Tests drag and drop functionality by dragging element A from the left column to the right column B, then verifies the elements have swapped positions.

Starting URL: http://the-internet.herokuapp.com/drag_and_drop

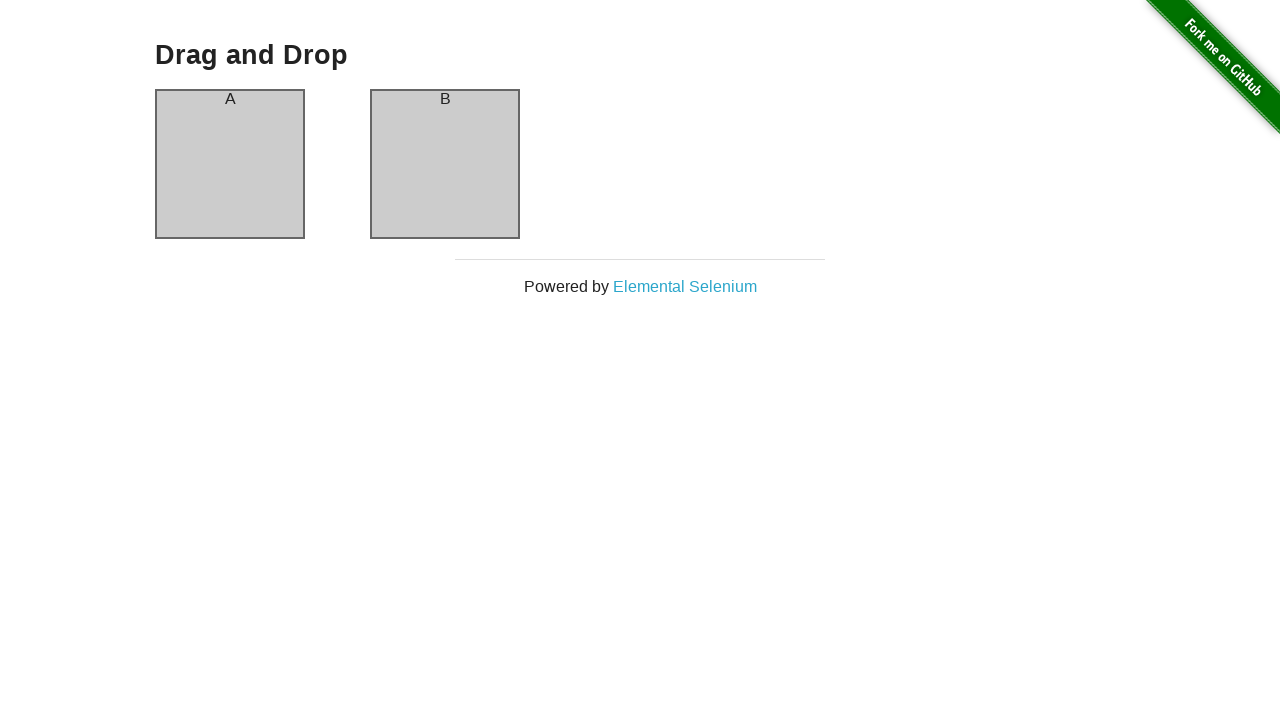

Waited for Drag and Drop page to load
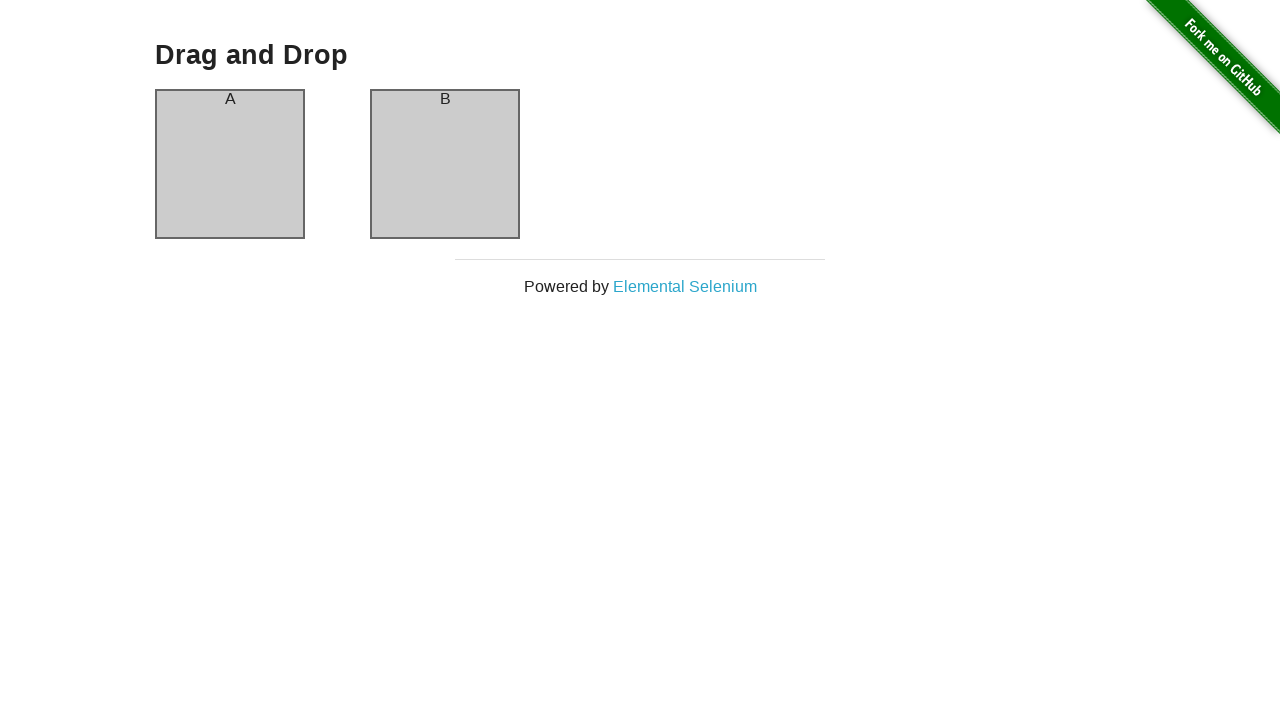

Verified left column contains element A
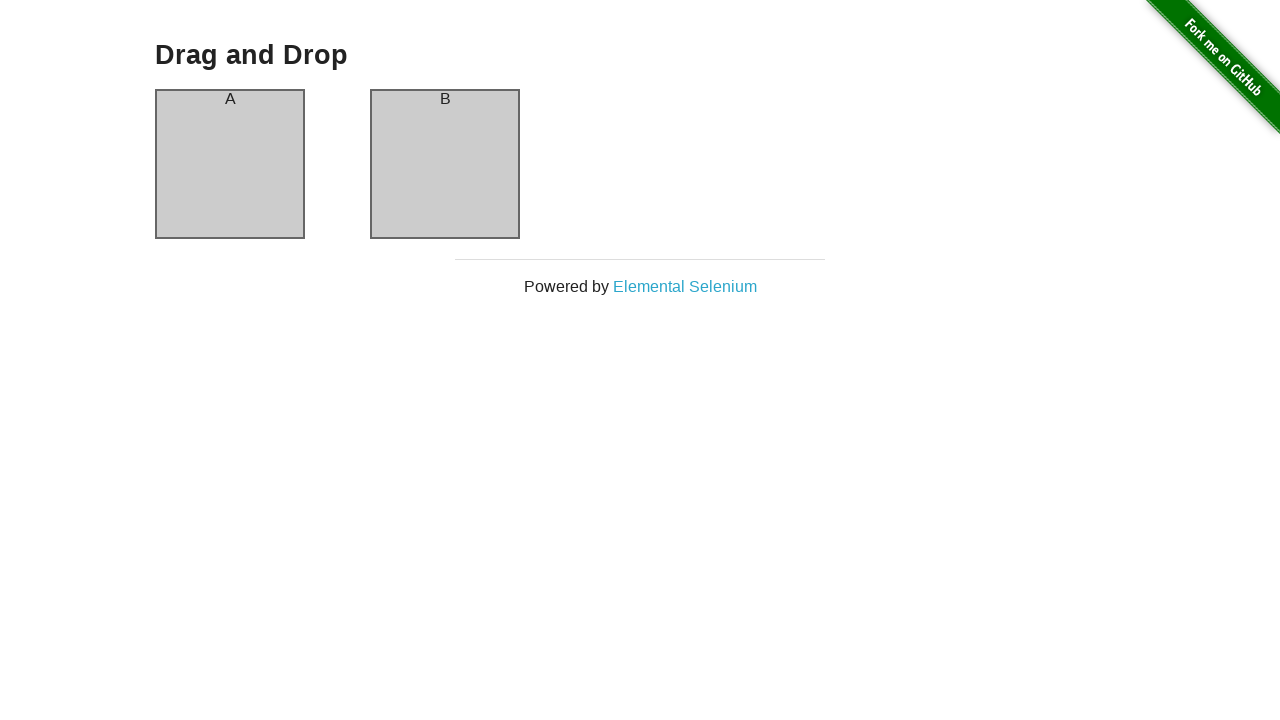

Verified right column contains element B
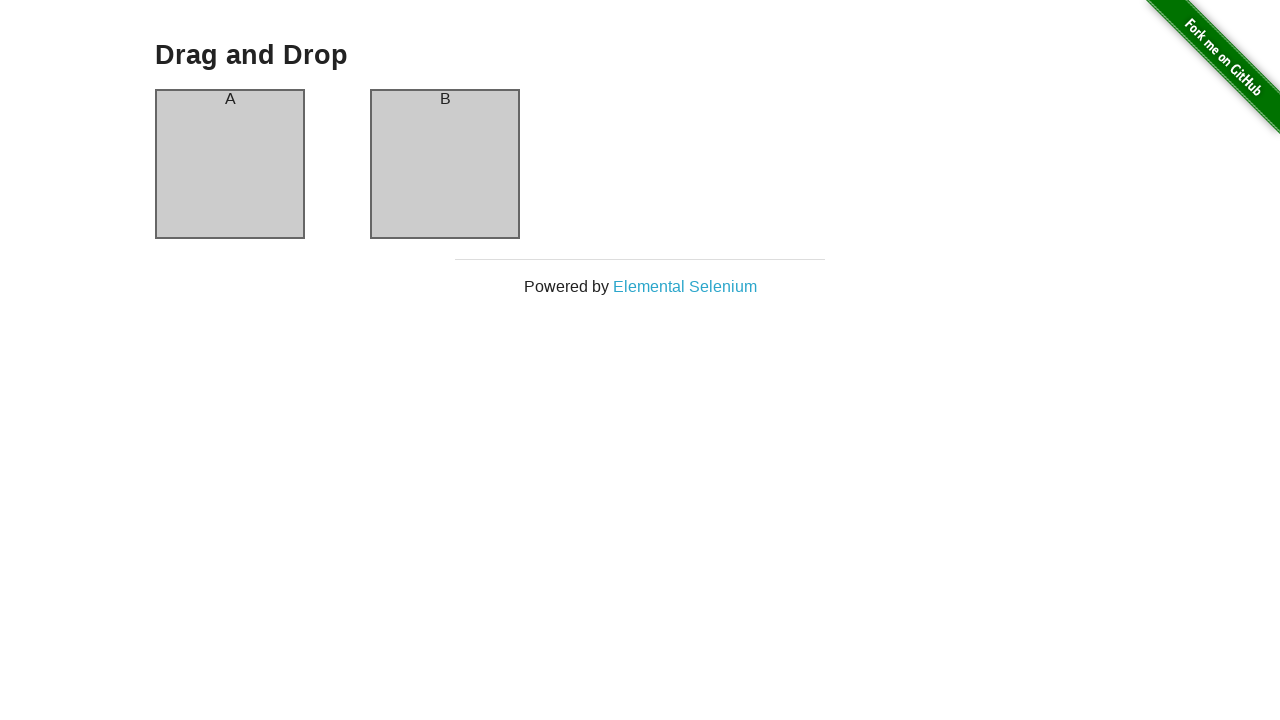

Located source and target elements for drag and drop
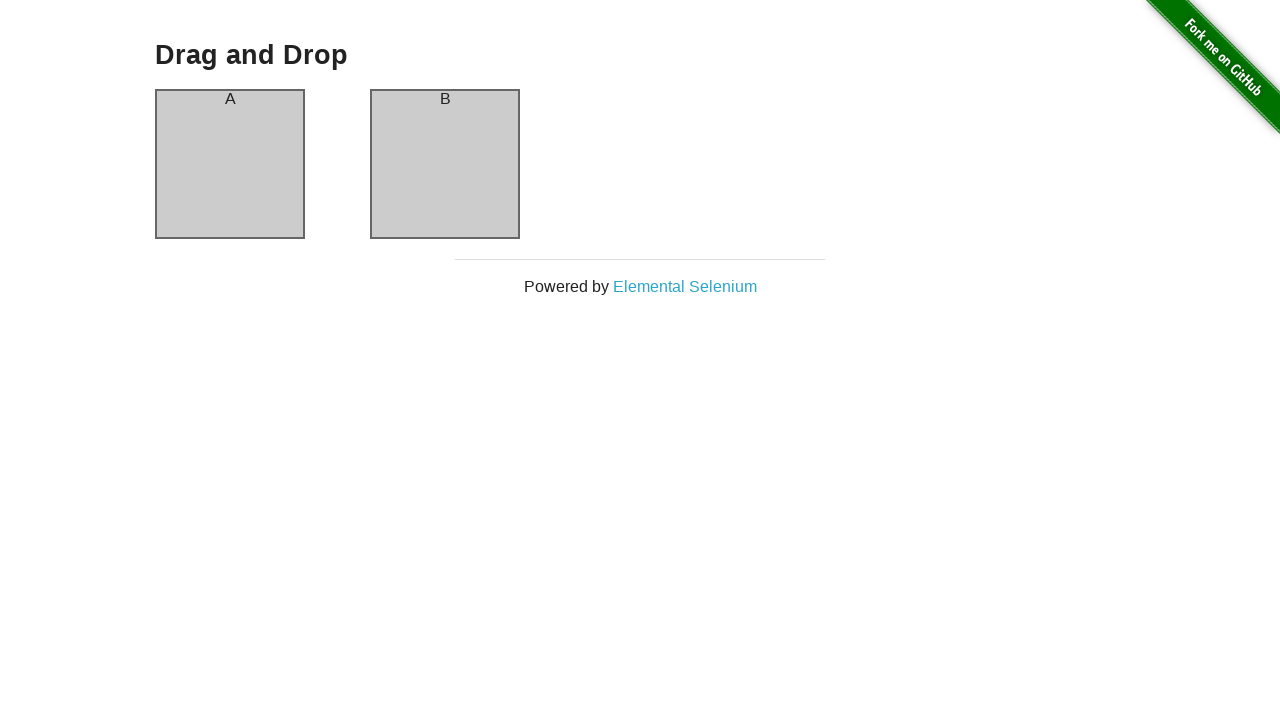

Dragged element A from left column to right column at (445, 164)
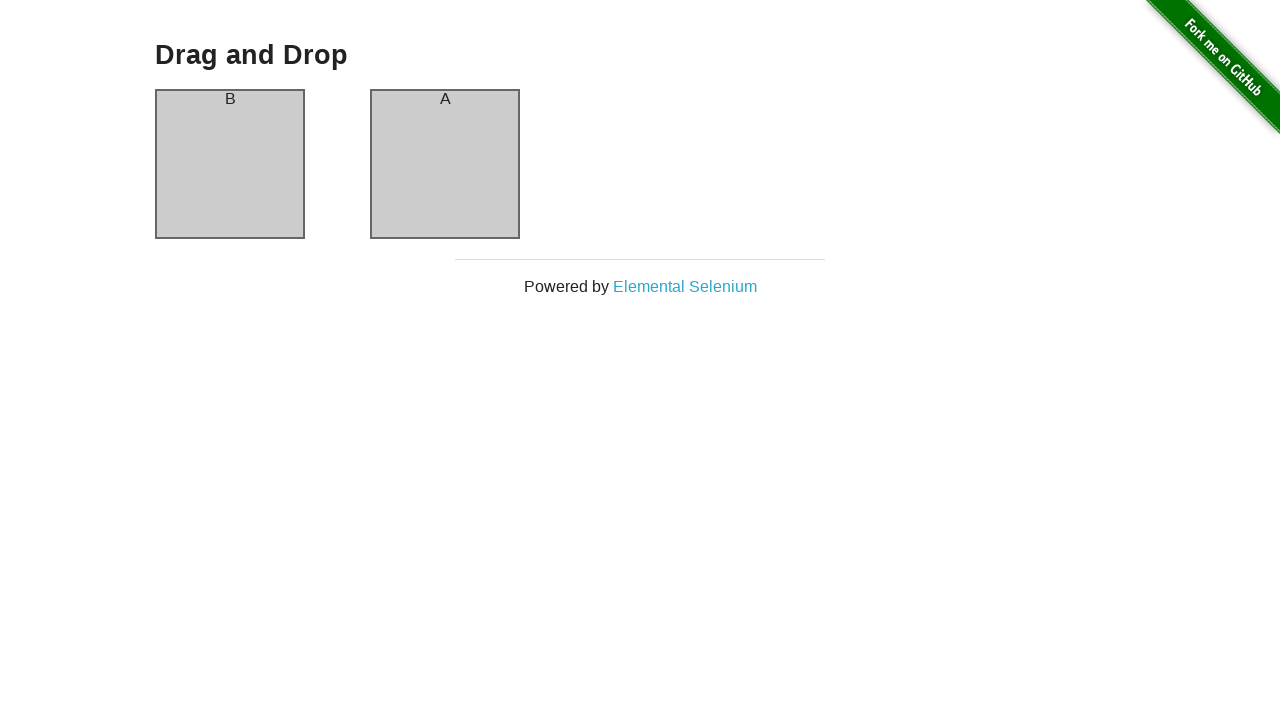

Verified elements have swapped positions - left column now contains element B
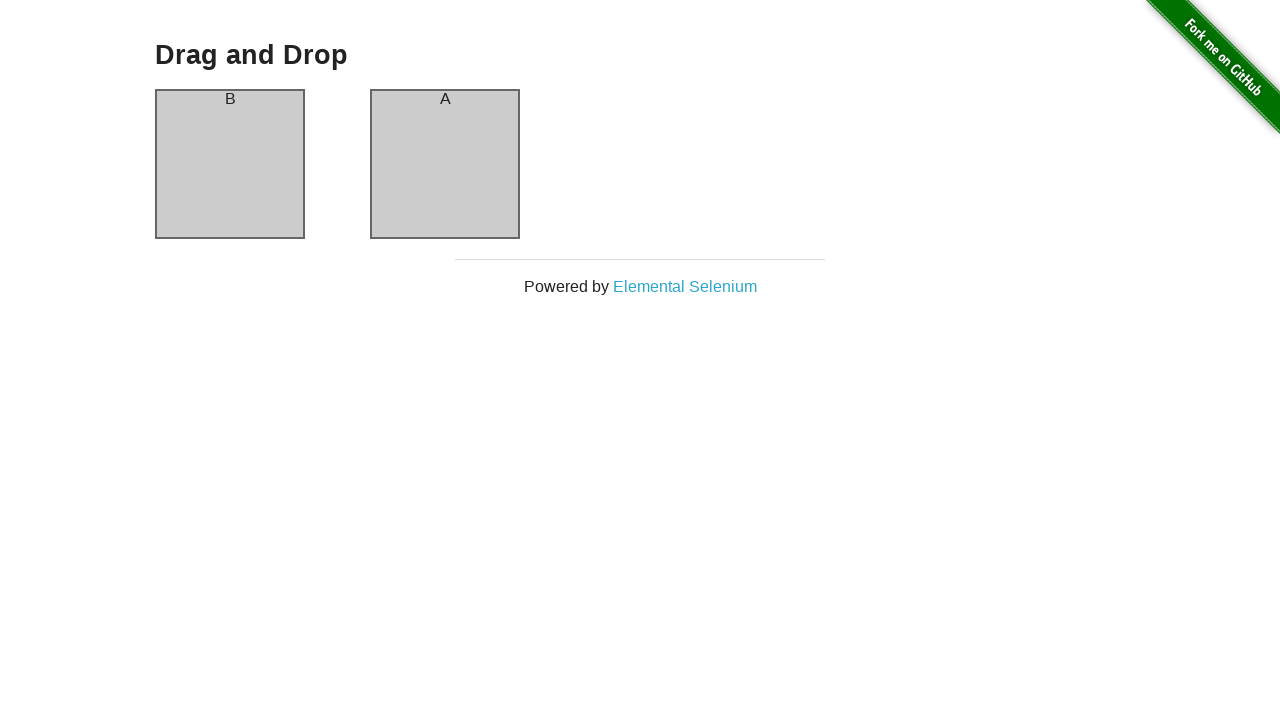

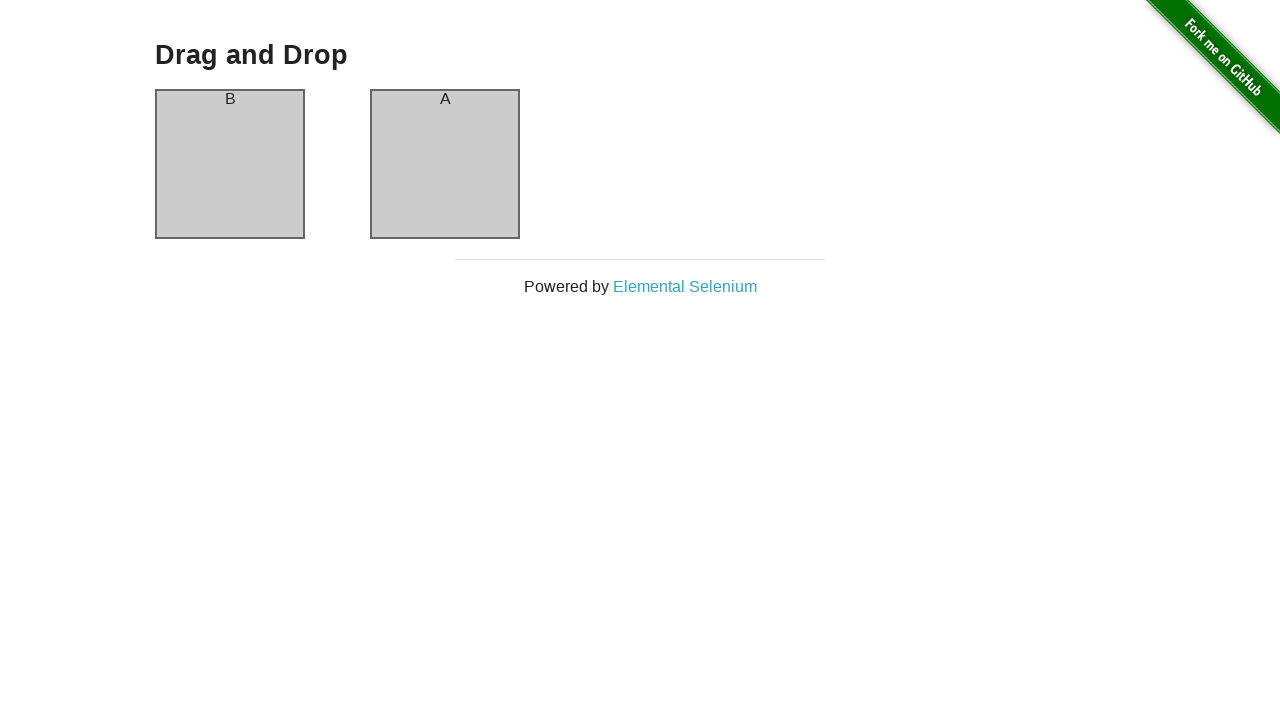